Tests dynamic content loading by clicking a start button and waiting for the hidden element to become visible, then verifying the loaded text is displayed.

Starting URL: https://the-internet.herokuapp.com/dynamic_loading/1

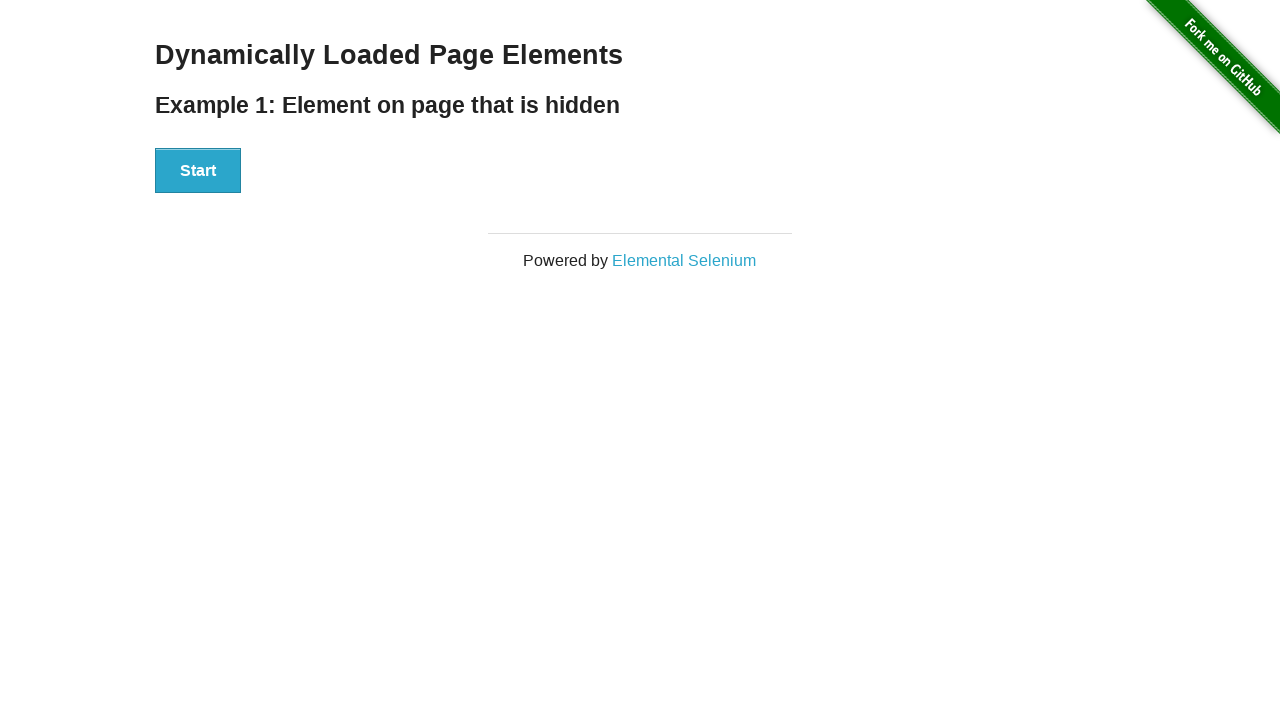

Clicked start button to begin dynamic content loading at (198, 171) on #start button
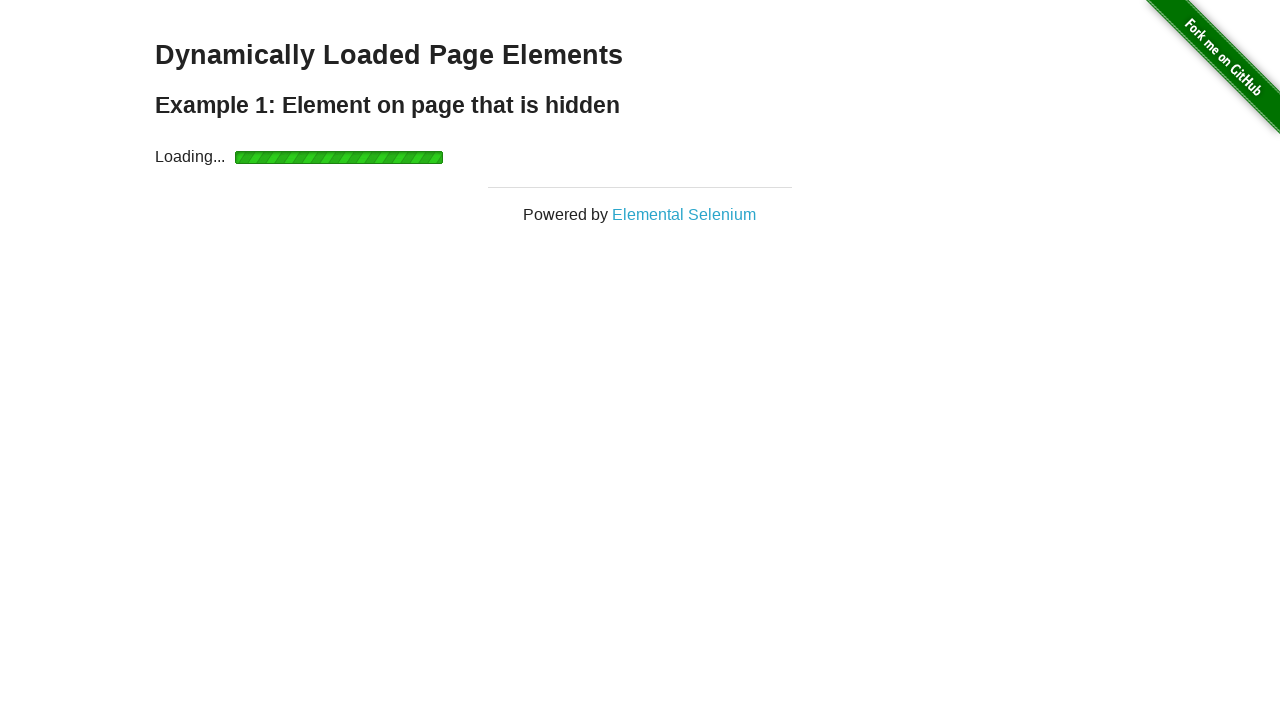

Waited for finish element to become visible
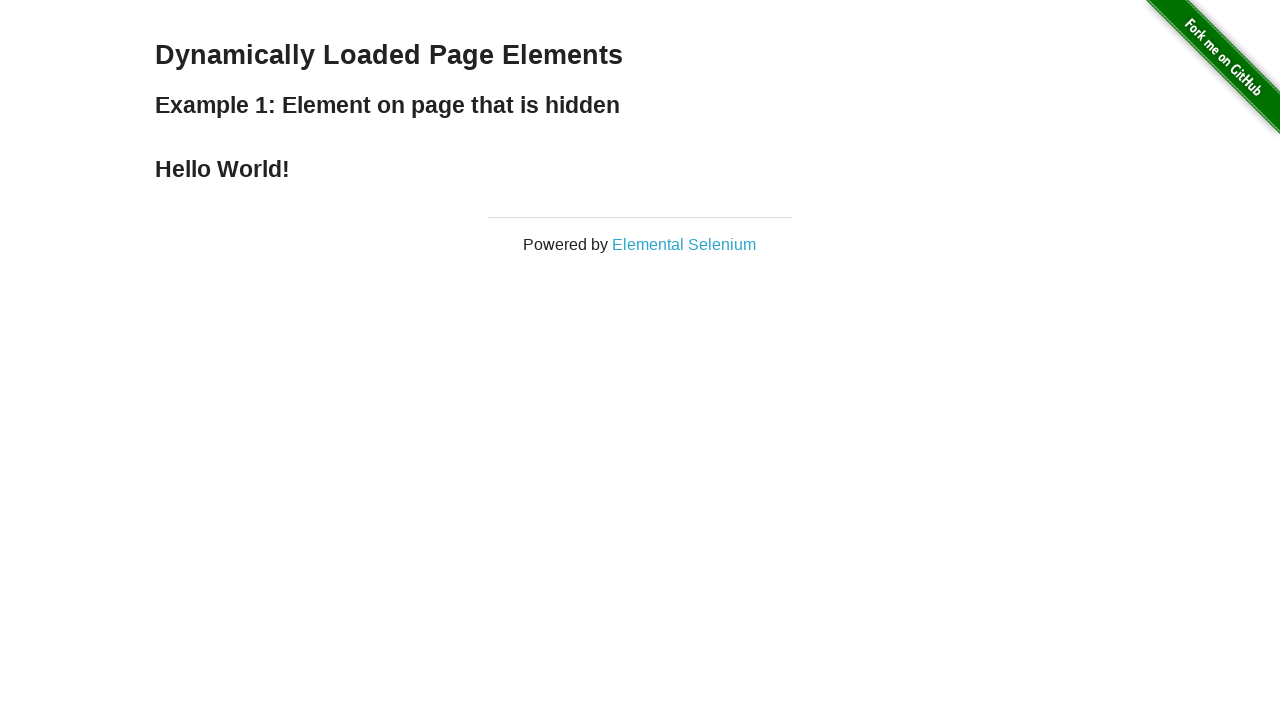

Retrieved finish text: Hello World!
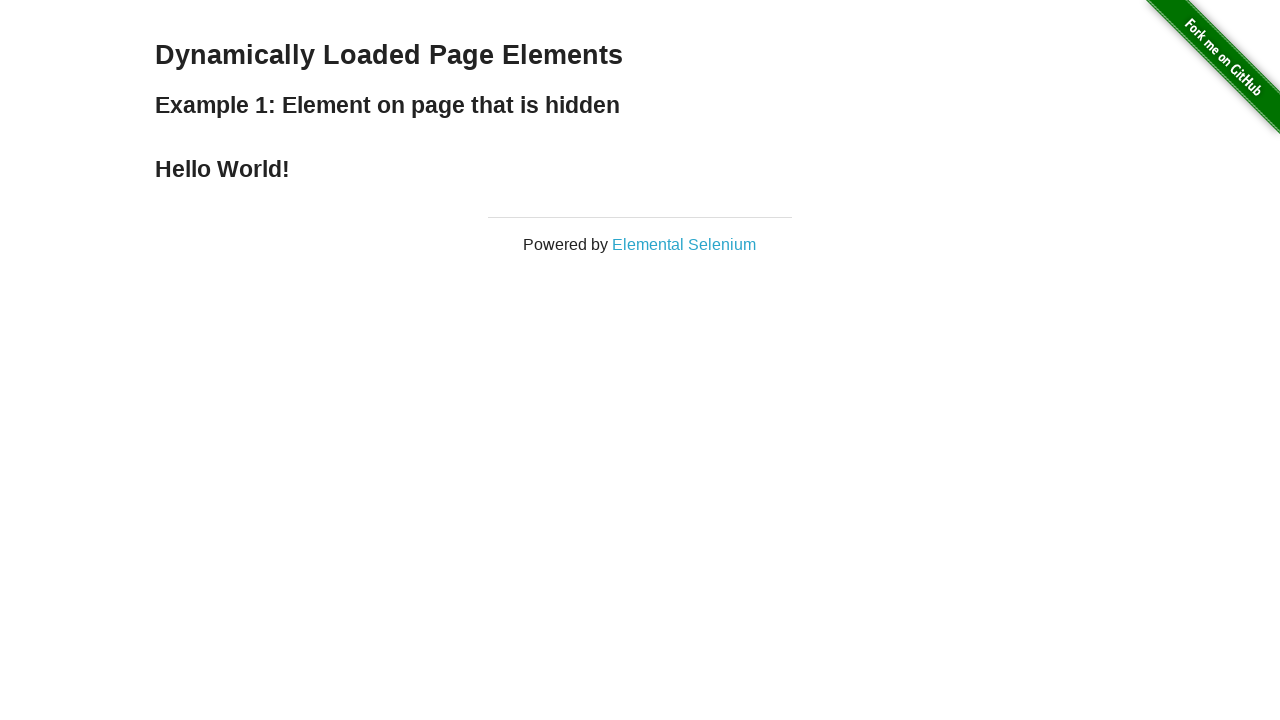

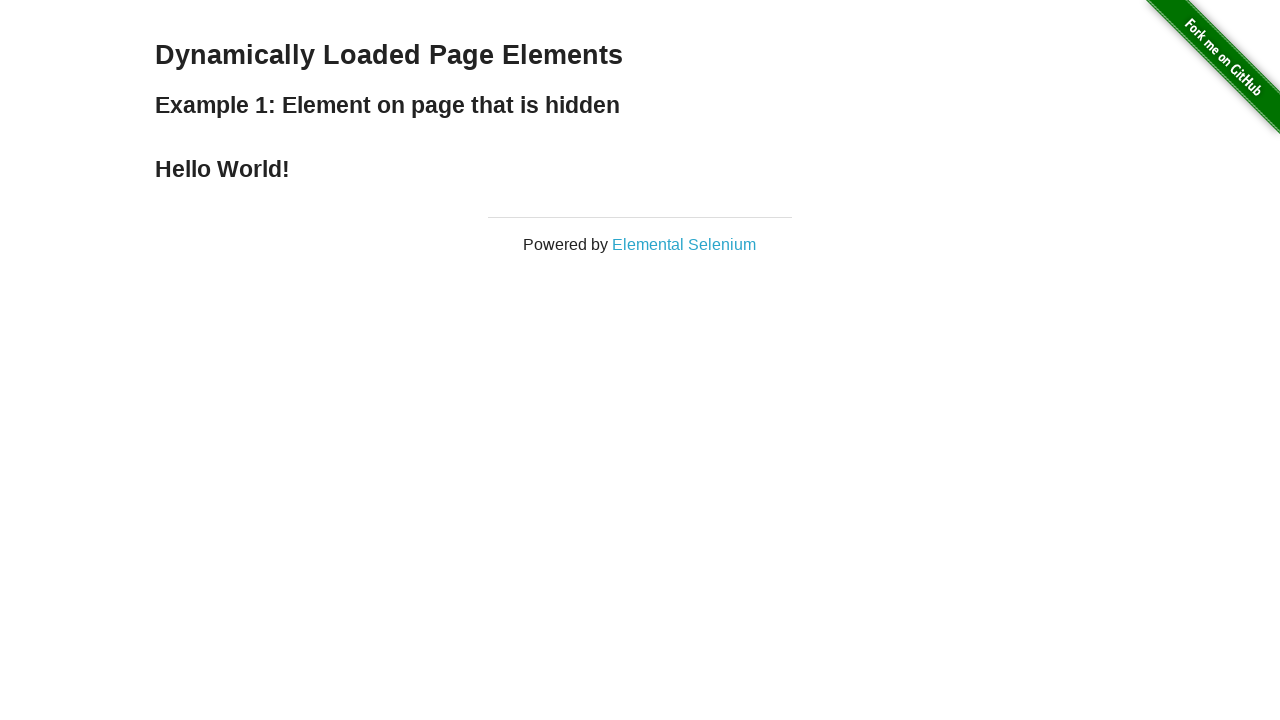